Navigates to the OrangeHRM homepage and loads the page. This is a minimal test that verifies the homepage is accessible.

Starting URL: https://www.orangehrm.com/

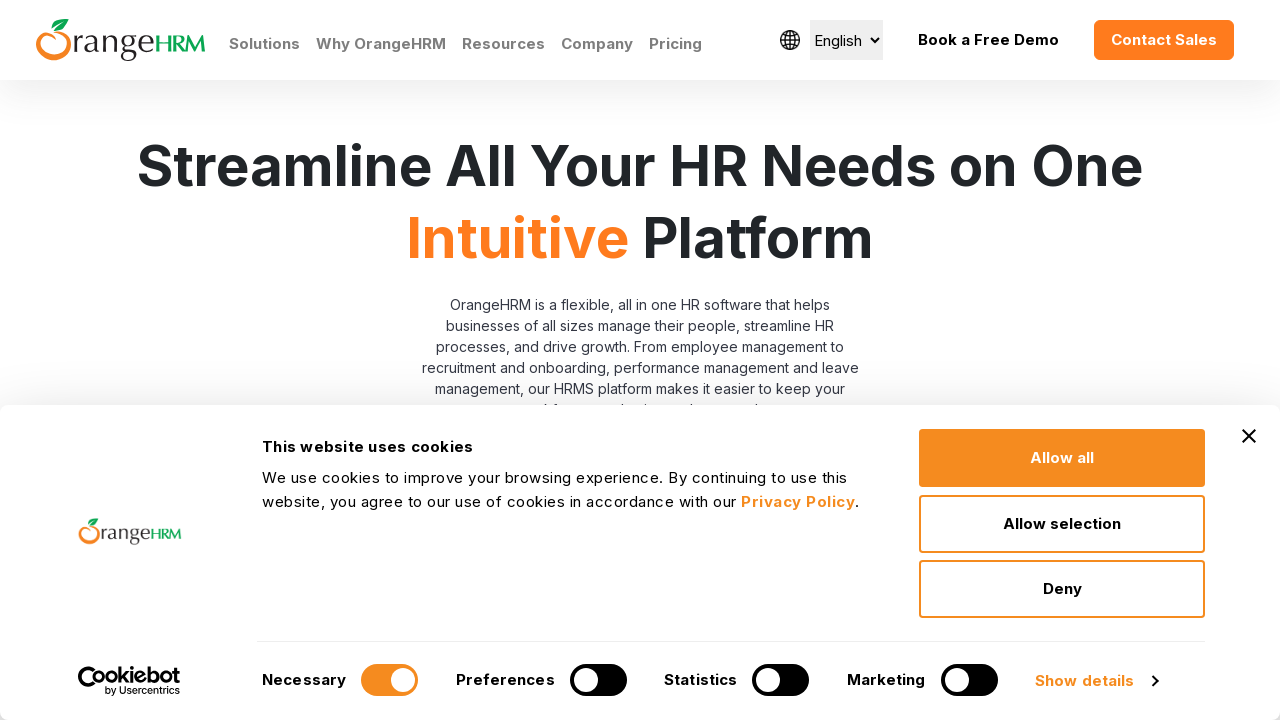

Navigated to OrangeHRM homepage
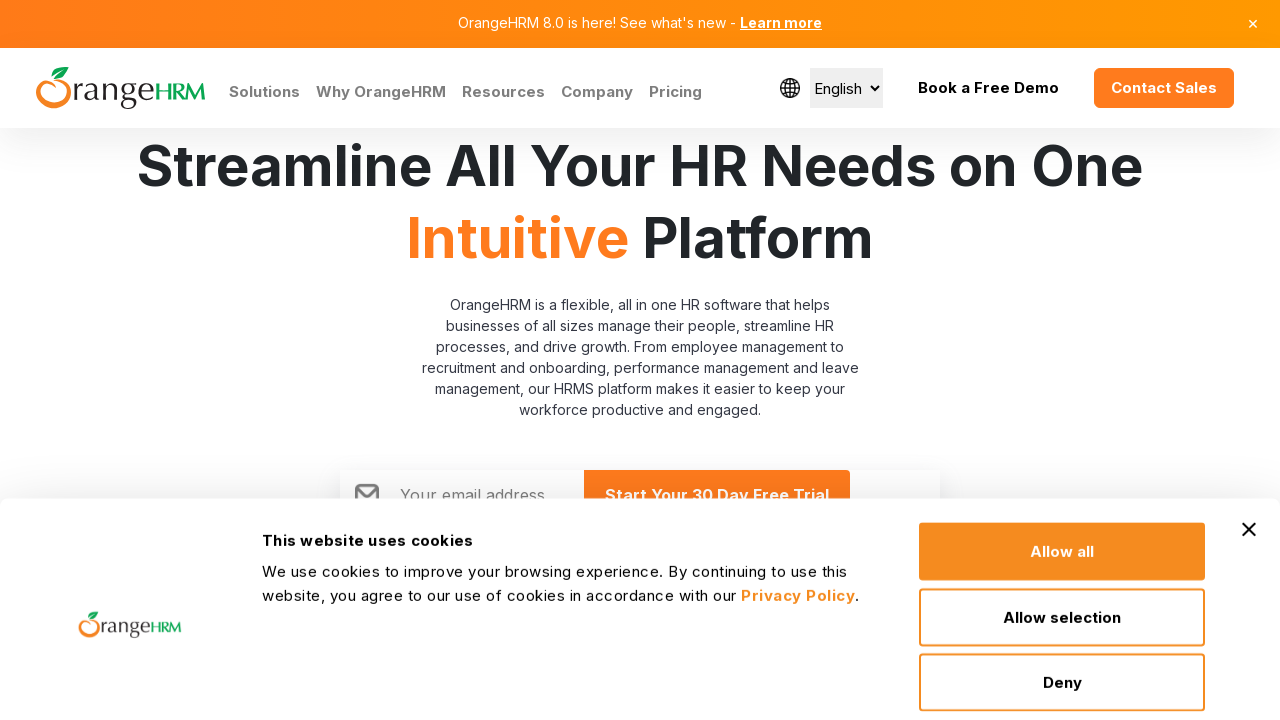

Page DOM content fully loaded
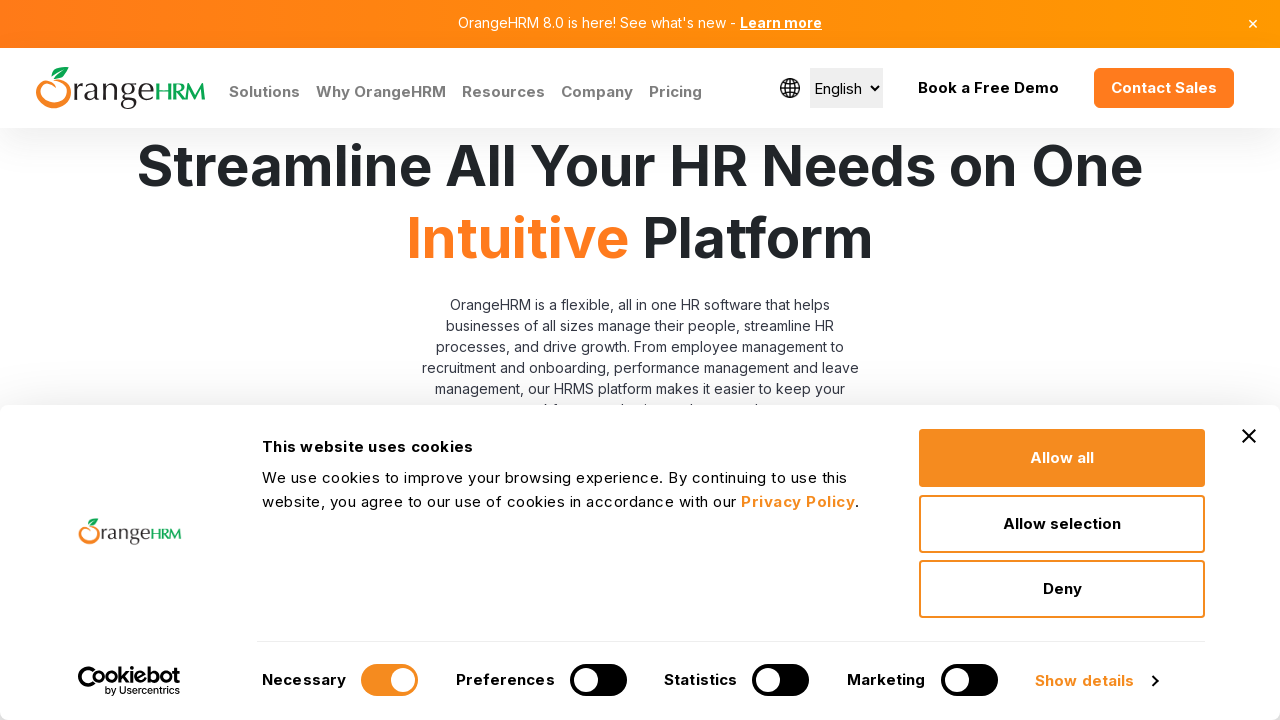

Body element is visible, homepage is accessible
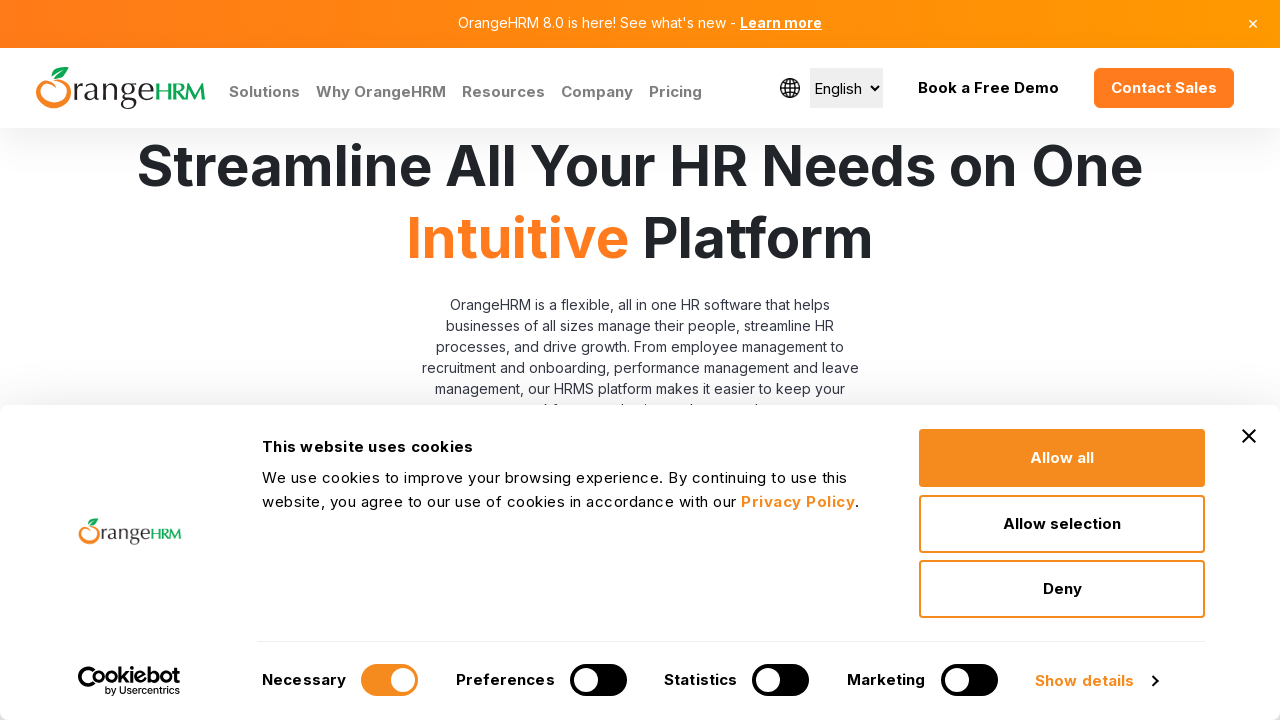

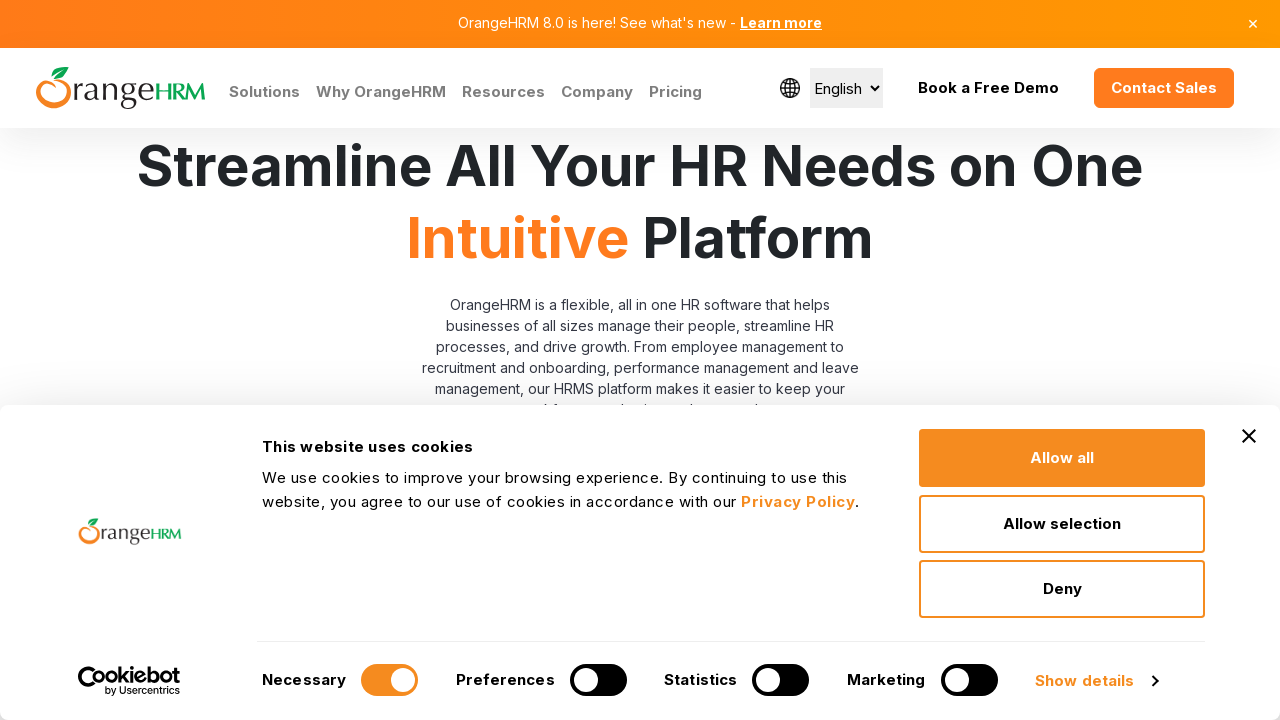